Tests marking all todo items as completed using the toggle all checkbox

Starting URL: https://demo.playwright.dev/todomvc

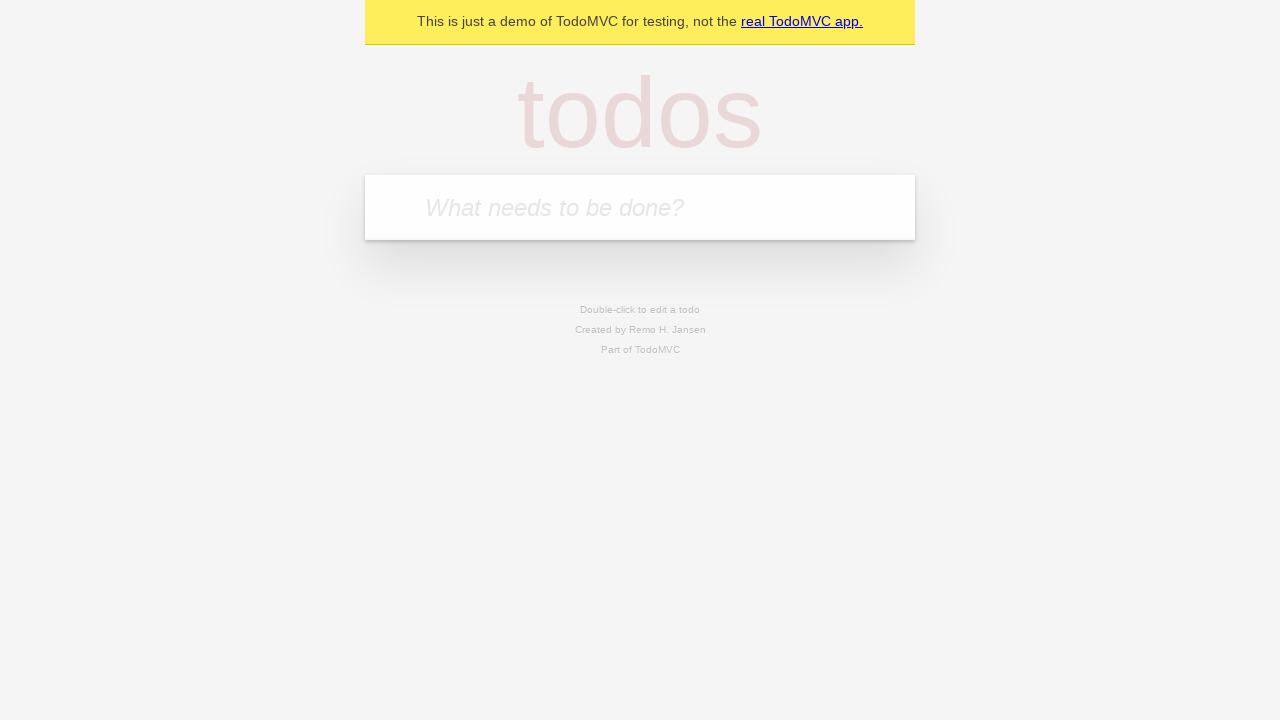

Navigated to TodoMVC demo application
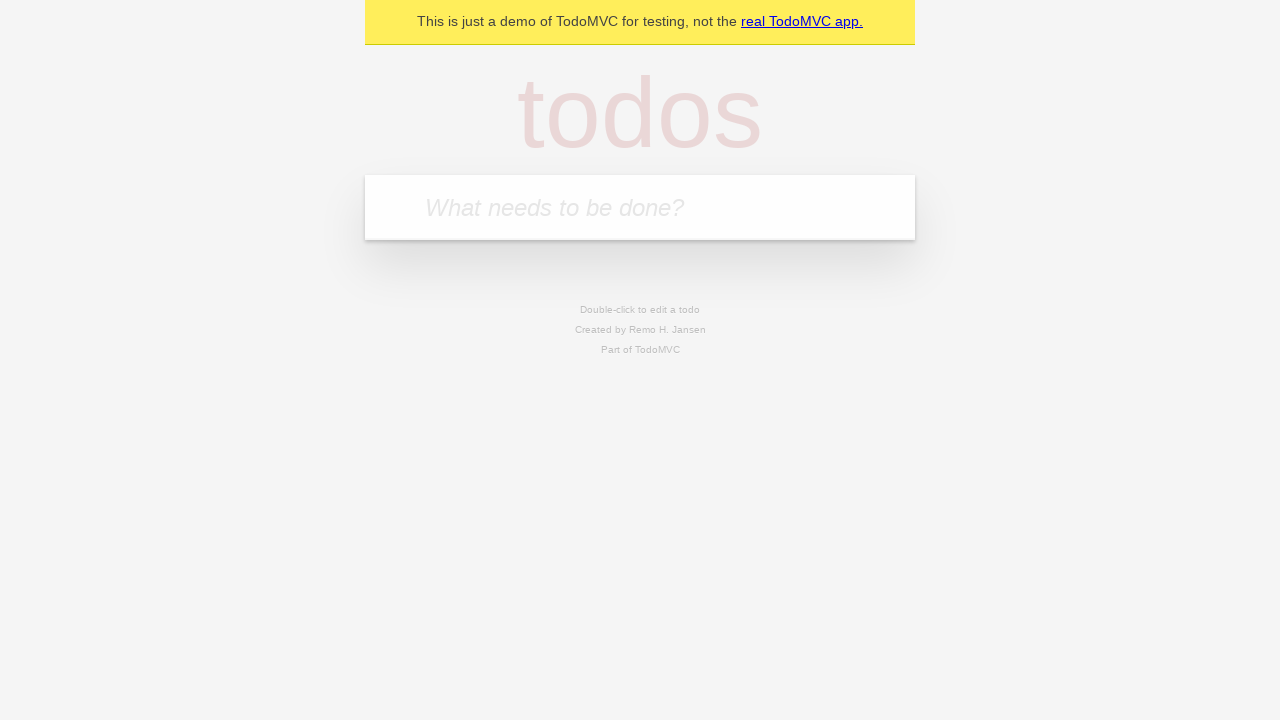

Located the 'What needs to be done?' input field
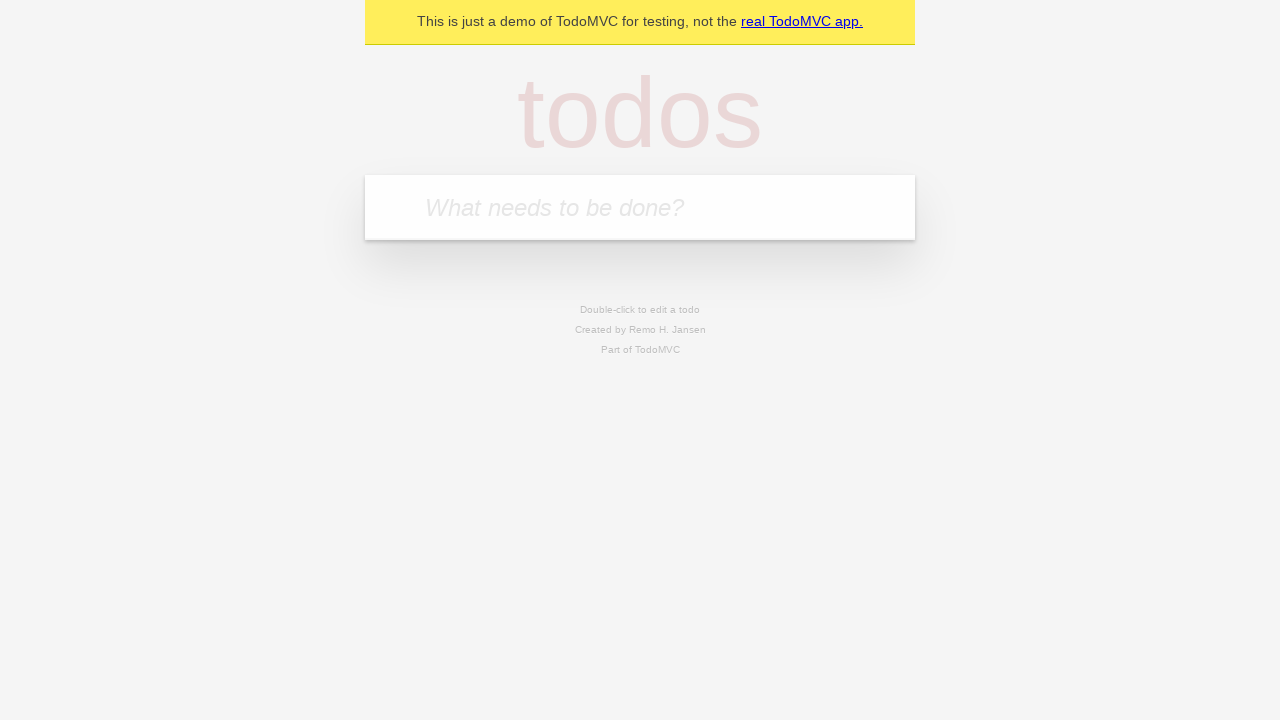

Filled input field with 'buy some cheese' on internal:attr=[placeholder="What needs to be done?"i]
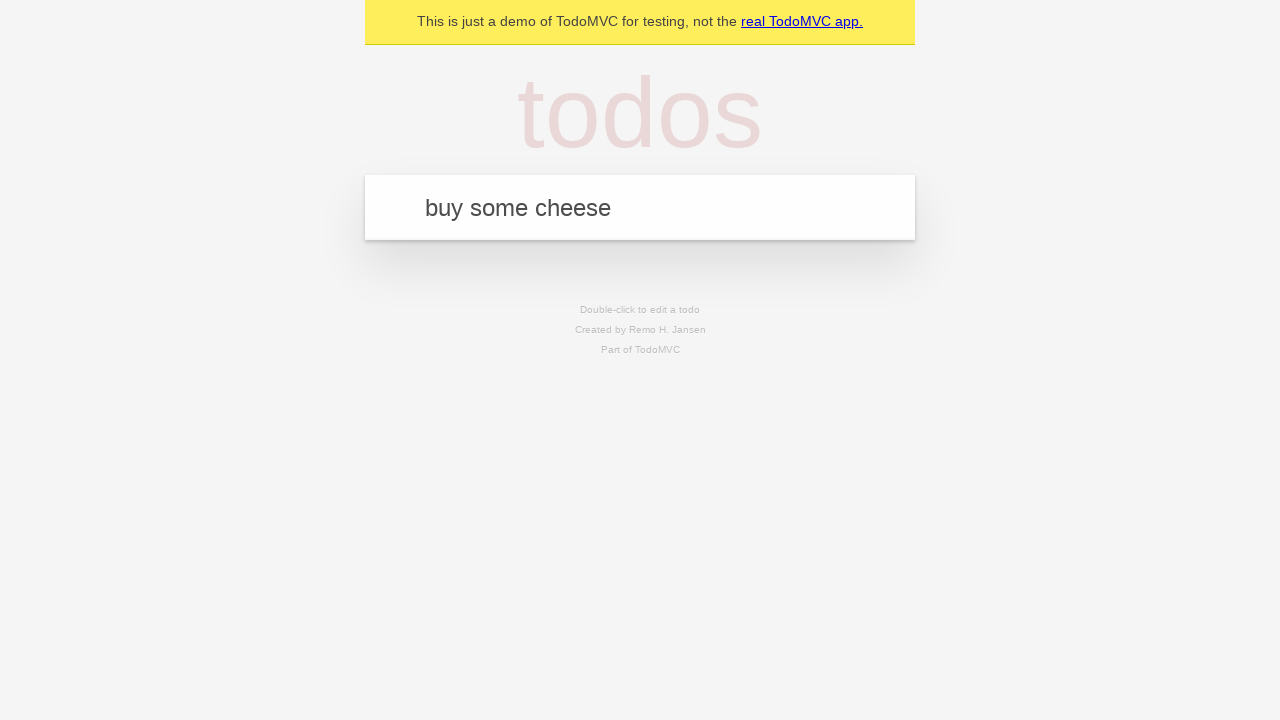

Pressed Enter to create todo item 'buy some cheese' on internal:attr=[placeholder="What needs to be done?"i]
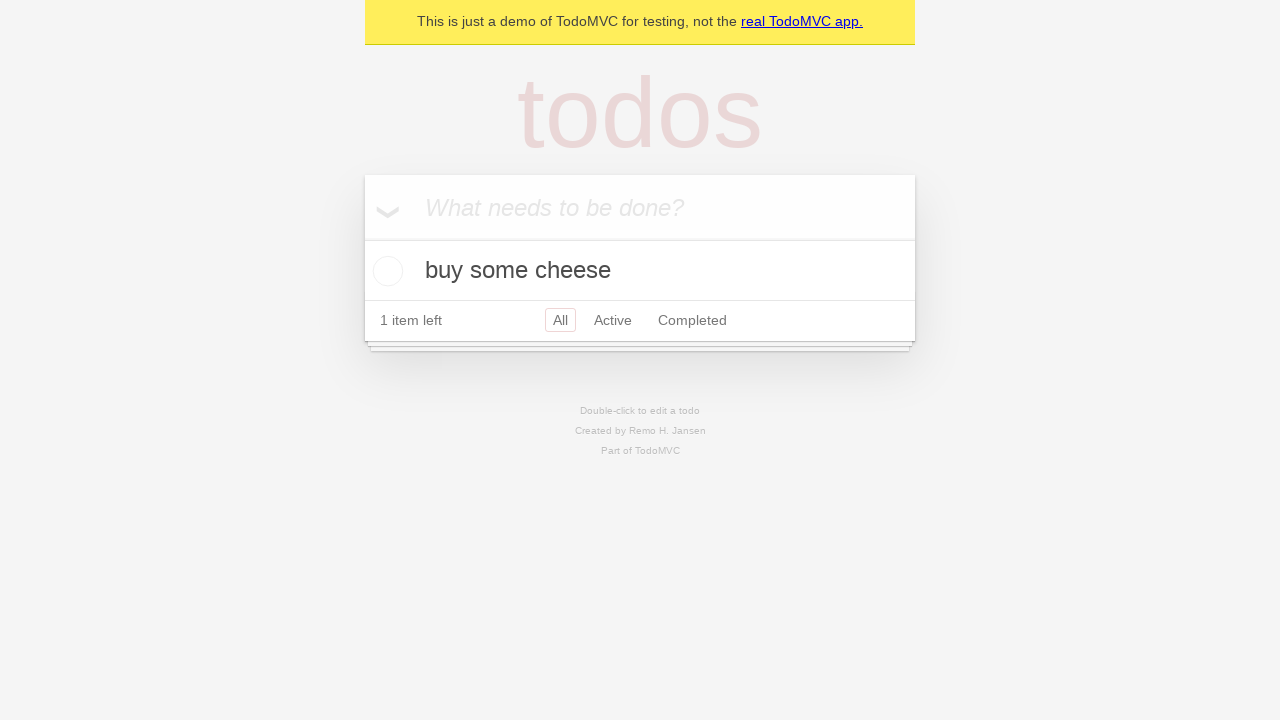

Filled input field with 'feed the cat' on internal:attr=[placeholder="What needs to be done?"i]
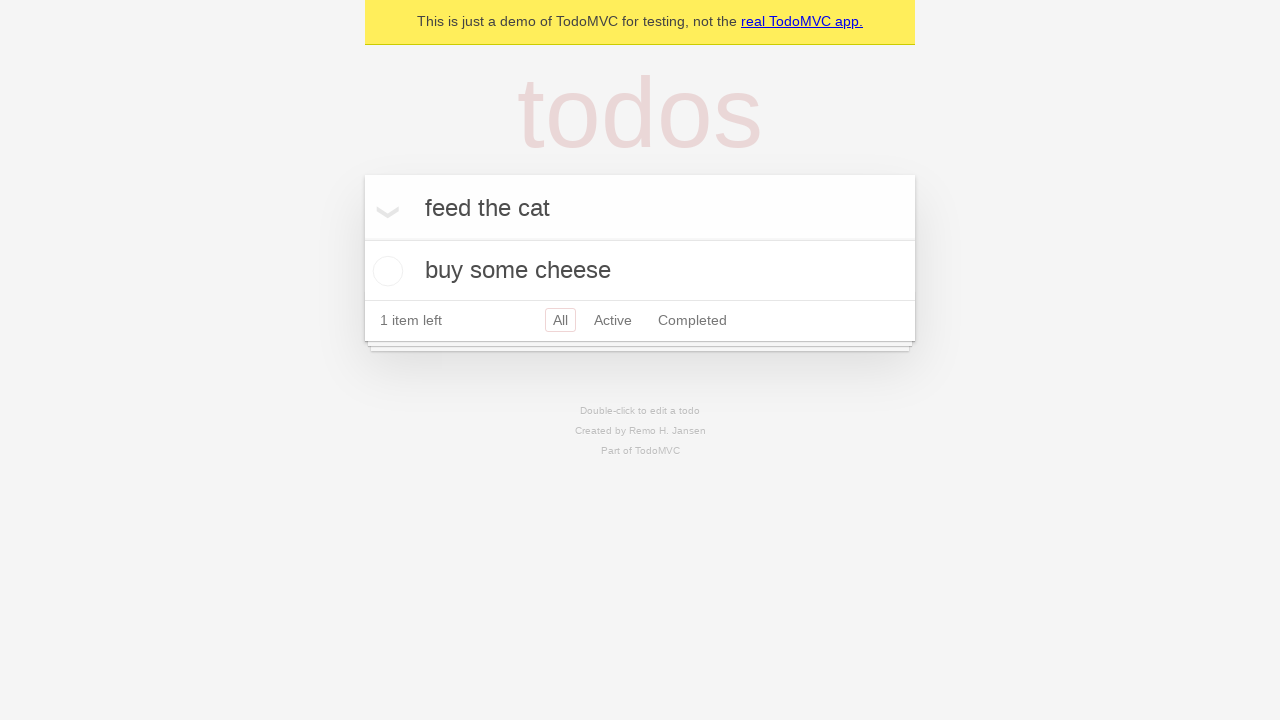

Pressed Enter to create todo item 'feed the cat' on internal:attr=[placeholder="What needs to be done?"i]
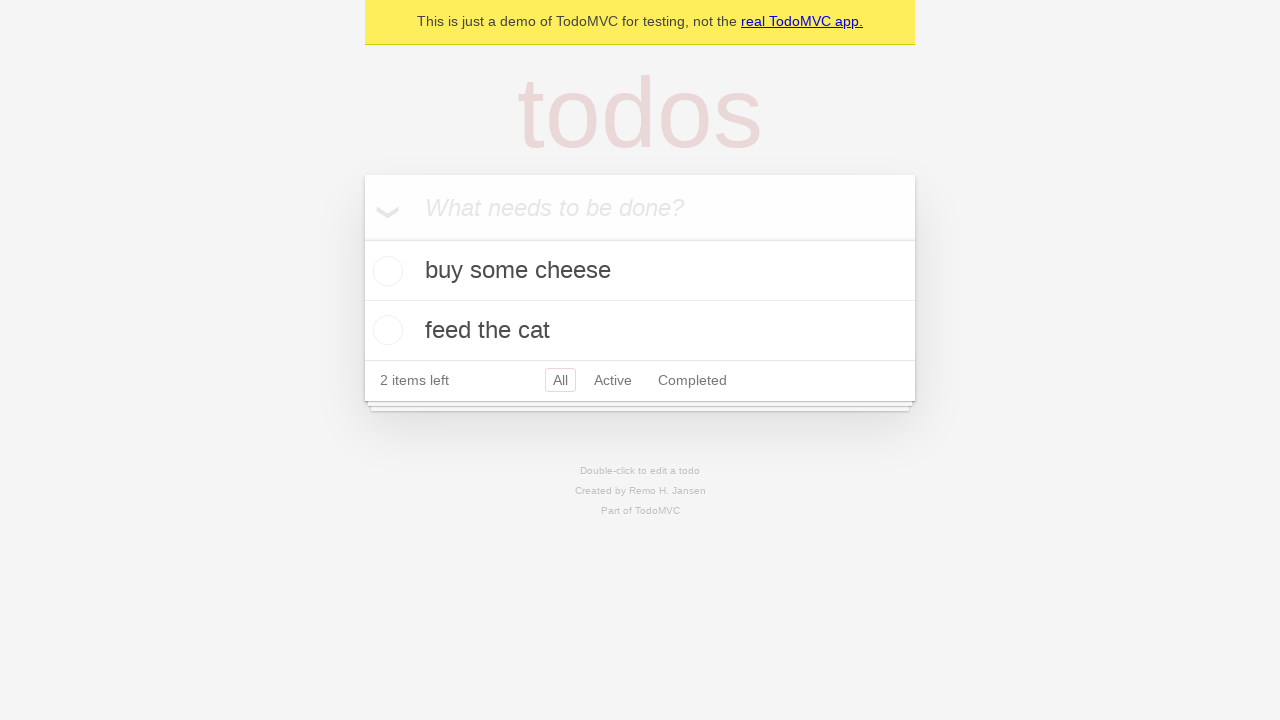

Filled input field with 'book a doctors appointment' on internal:attr=[placeholder="What needs to be done?"i]
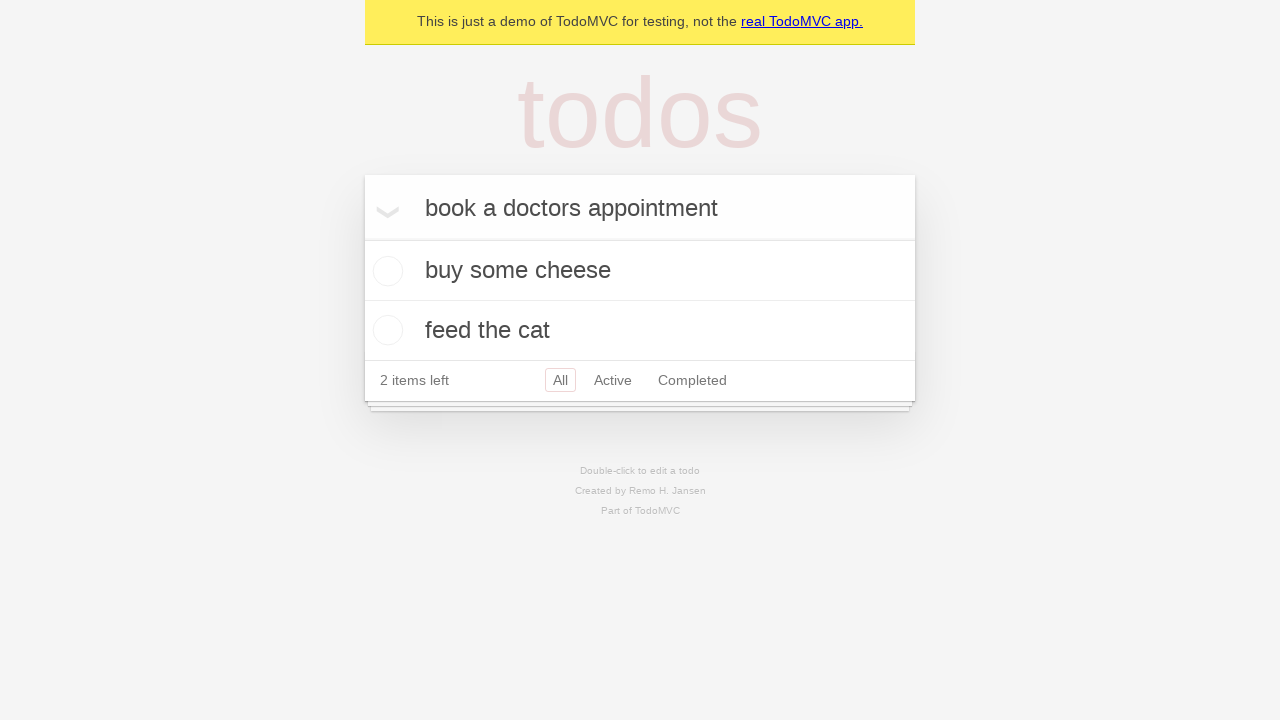

Pressed Enter to create todo item 'book a doctors appointment' on internal:attr=[placeholder="What needs to be done?"i]
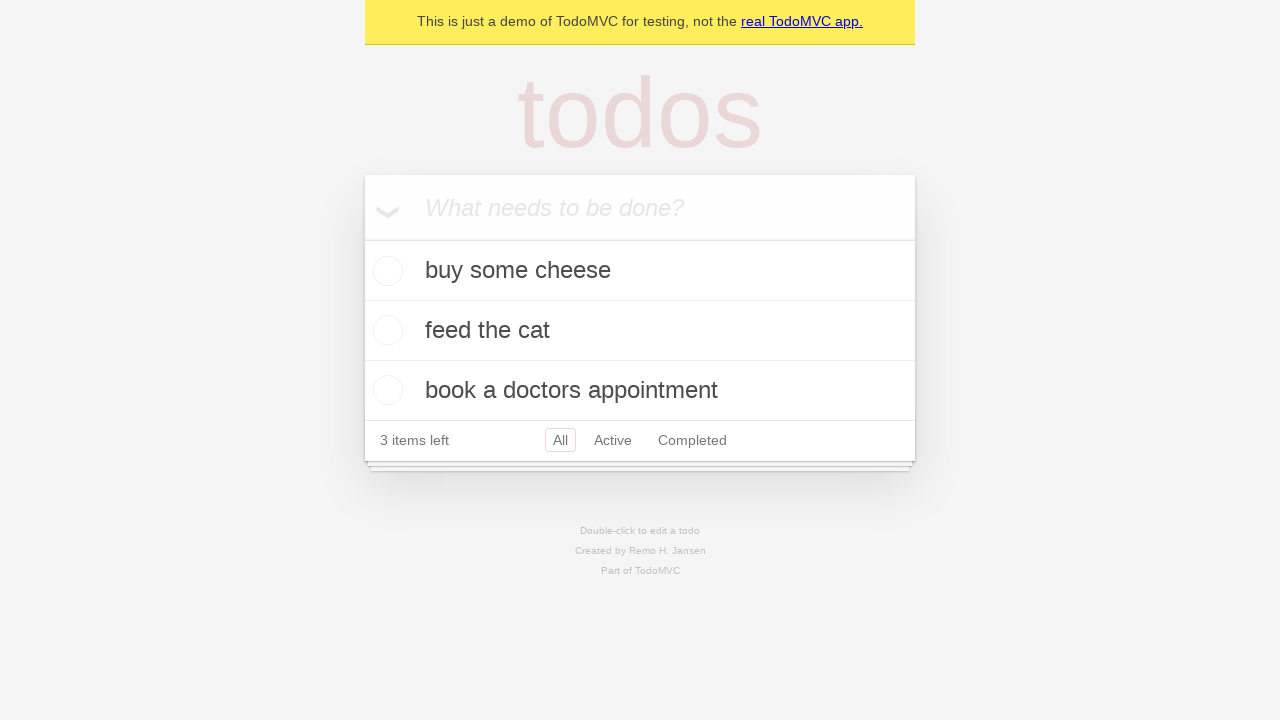

Clicked 'Mark all as complete' checkbox to toggle all items as completed at (362, 238) on internal:label="Mark all as complete"i
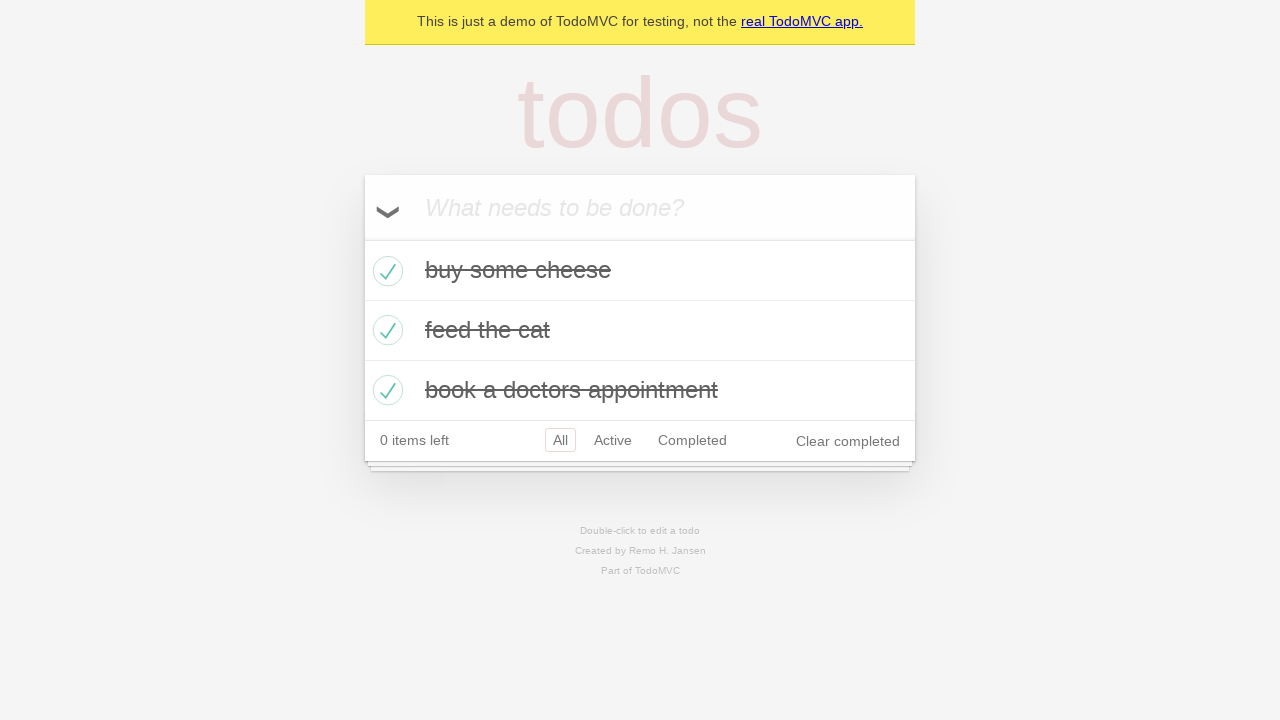

Verified that all todo items are now marked as completed
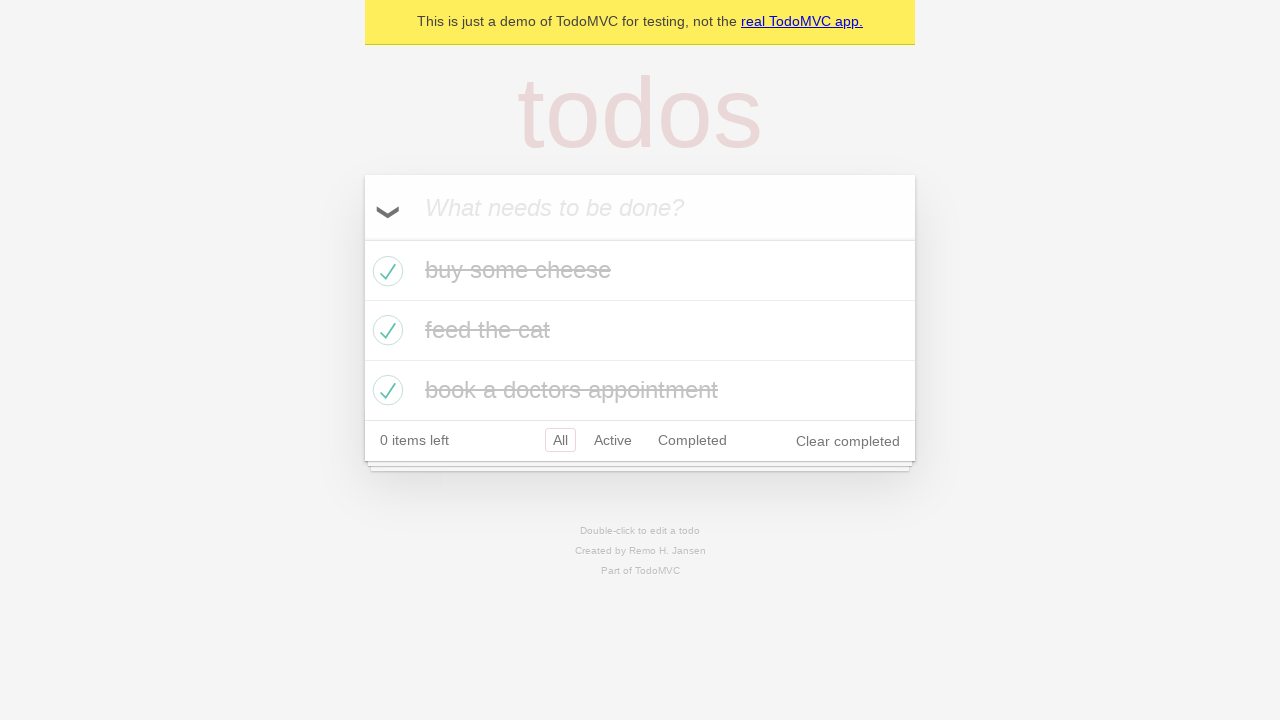

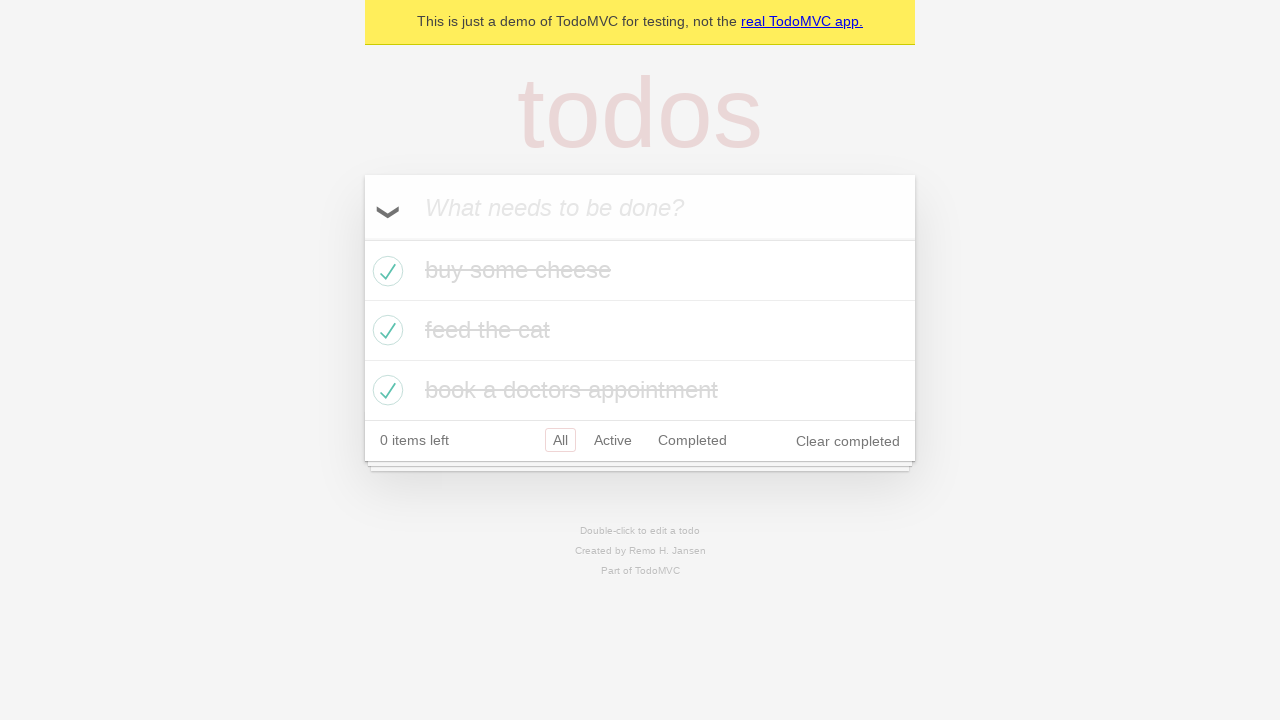